Tests browser navigation functionality by navigating to a second URL, then using back and forward navigation buttons to verify browser history navigation works correctly.

Starting URL: https://sdet.live

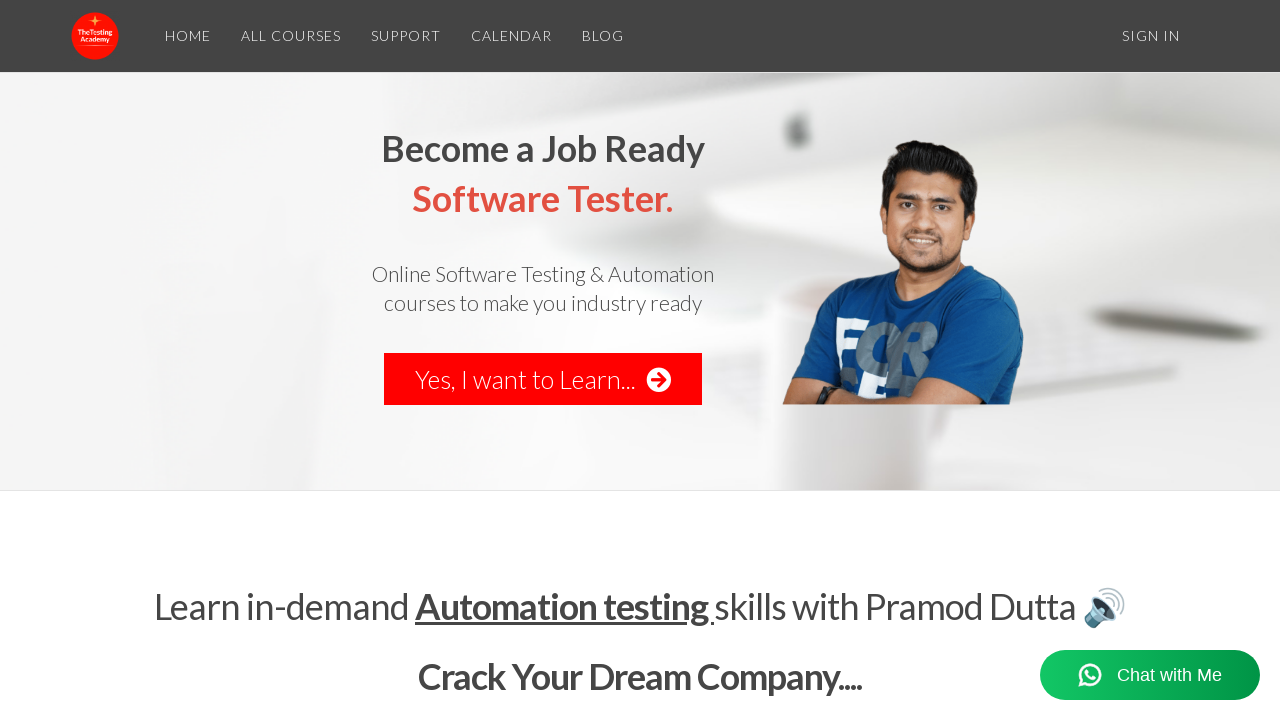

Navigated to https://thetestingacademy.com
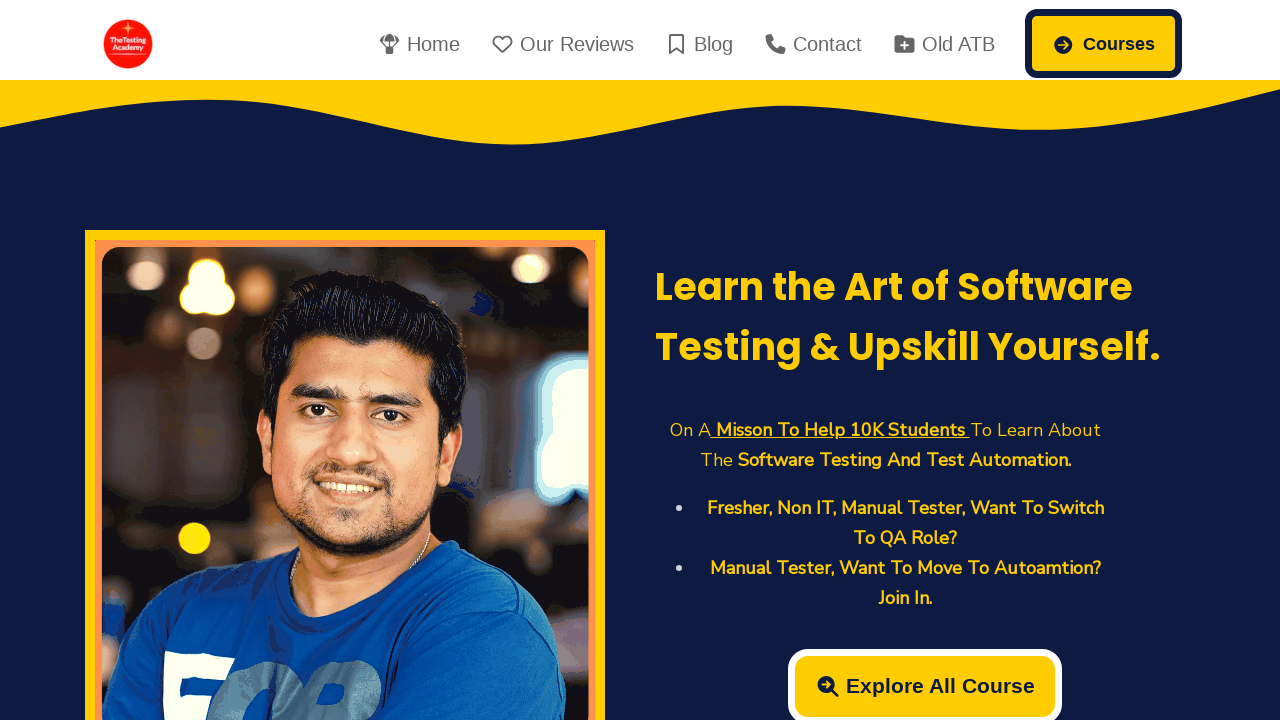

Navigated back to previous page using browser back button
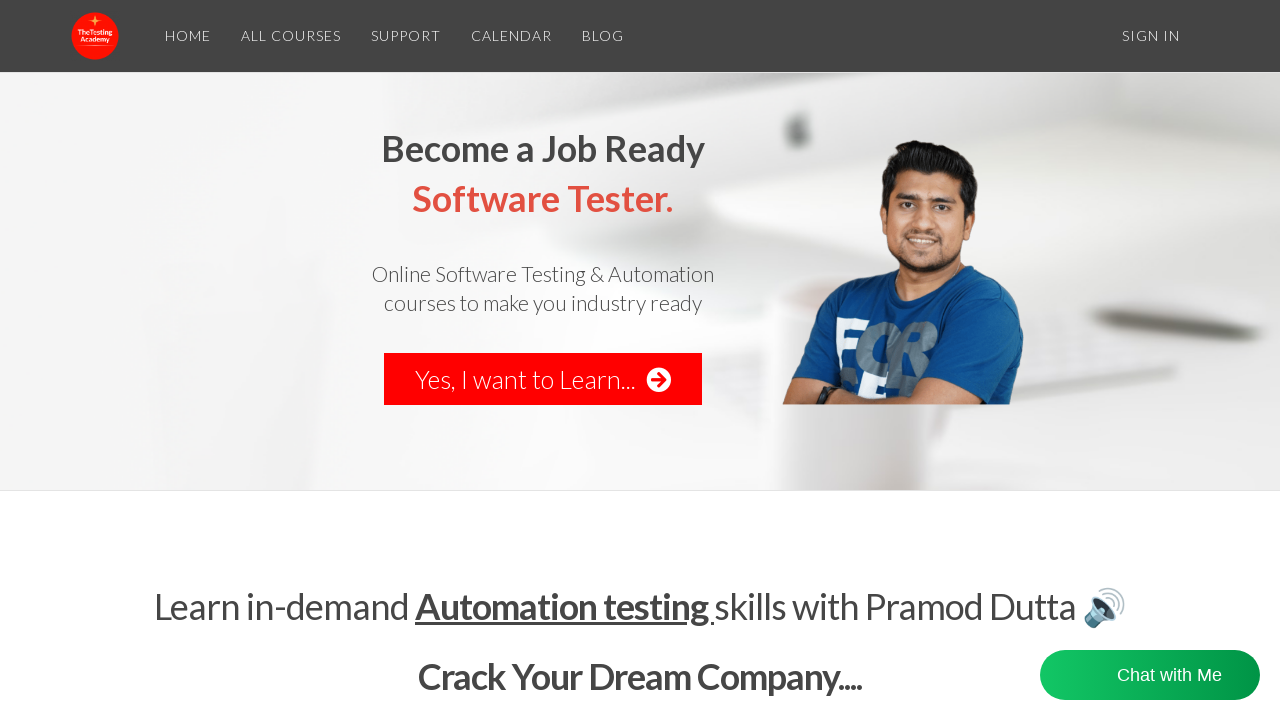

Navigated forward using browser forward button
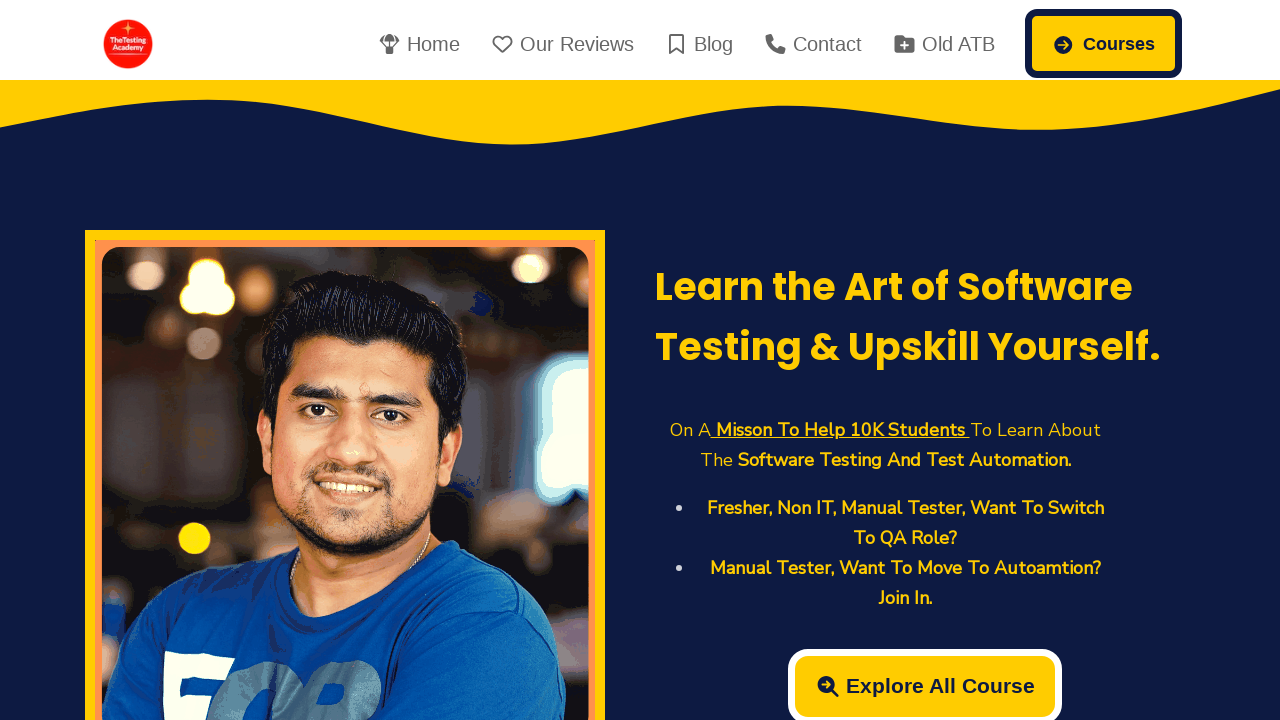

Retrieved page title: TheTestingAcademy | Learn Software Testing and Automation Testing
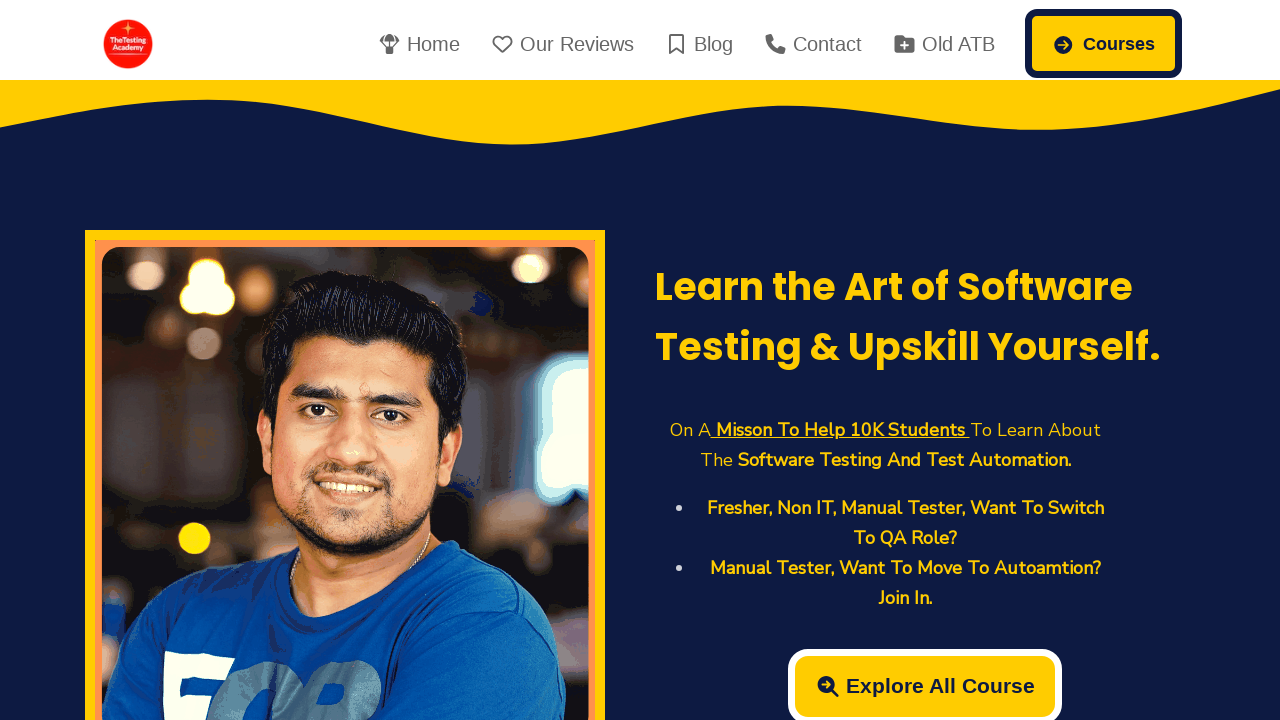

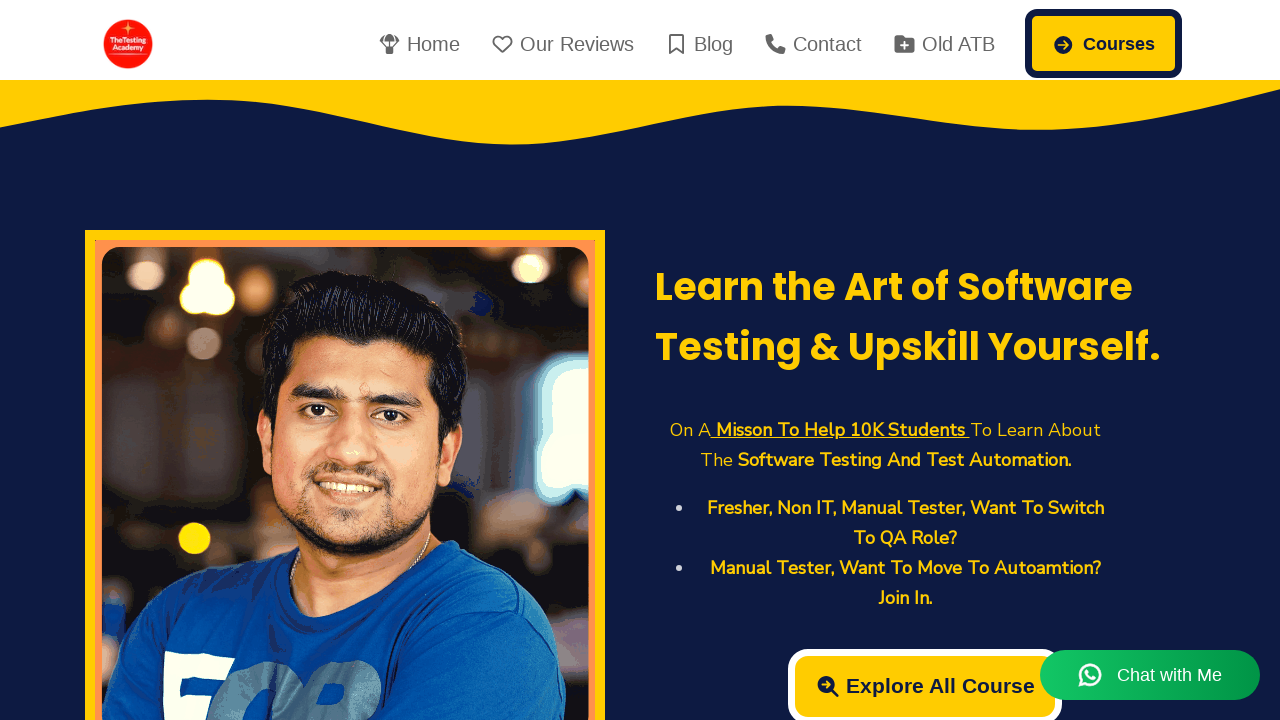